Tests checkbox interaction on a student registration form by selecting the Dancing hobby checkbox

Starting URL: https://www.automationtestinginsider.com/2019/08/student-registration-form.html

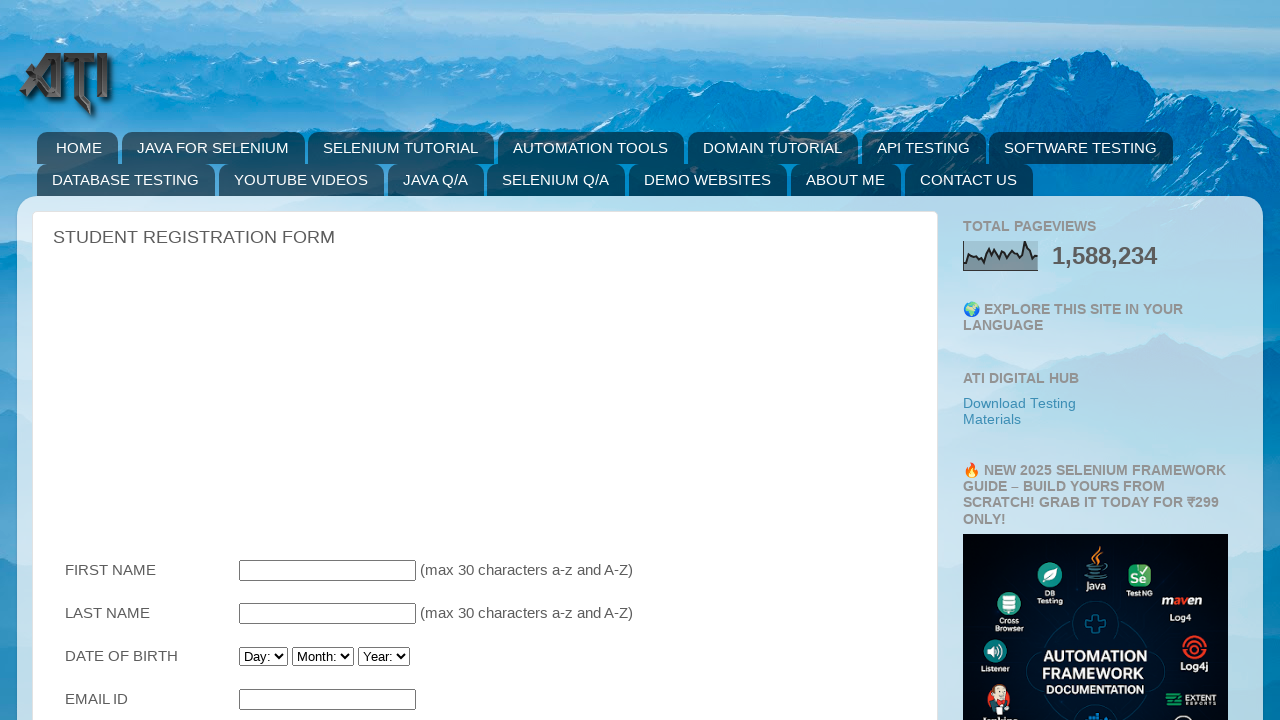

Located Dancing checkbox element
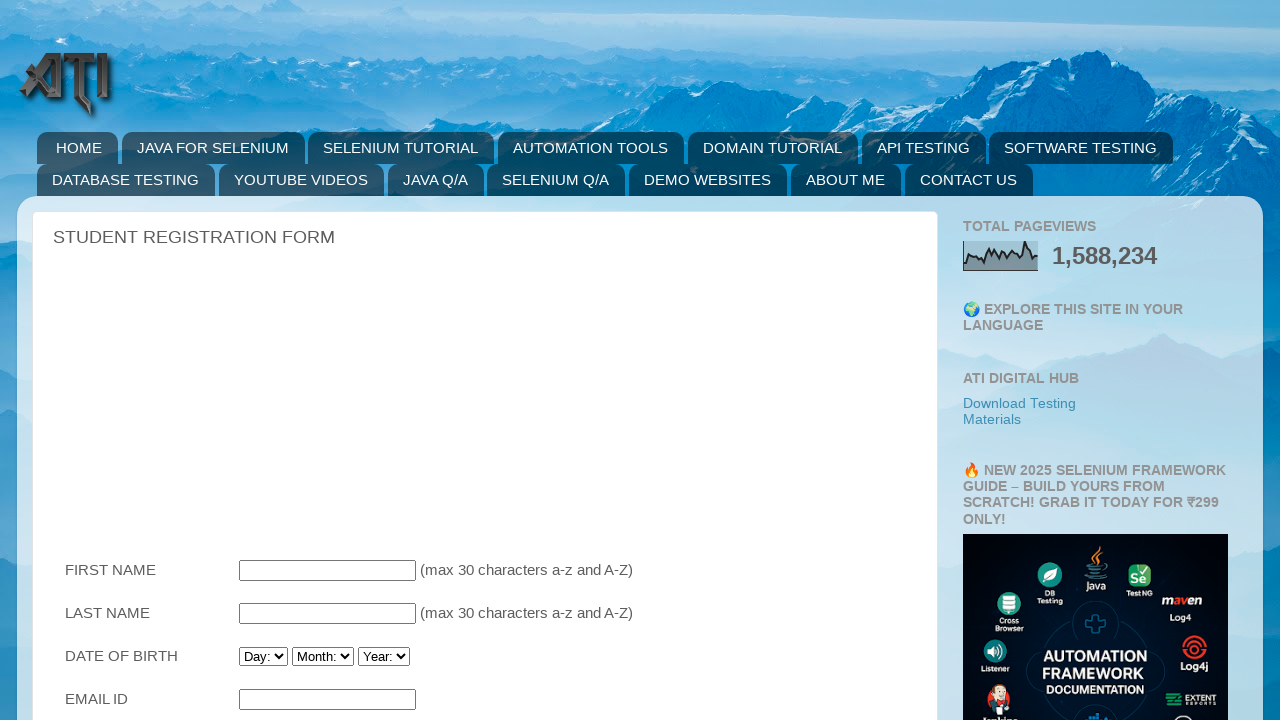

Scrolled Dancing checkbox into view
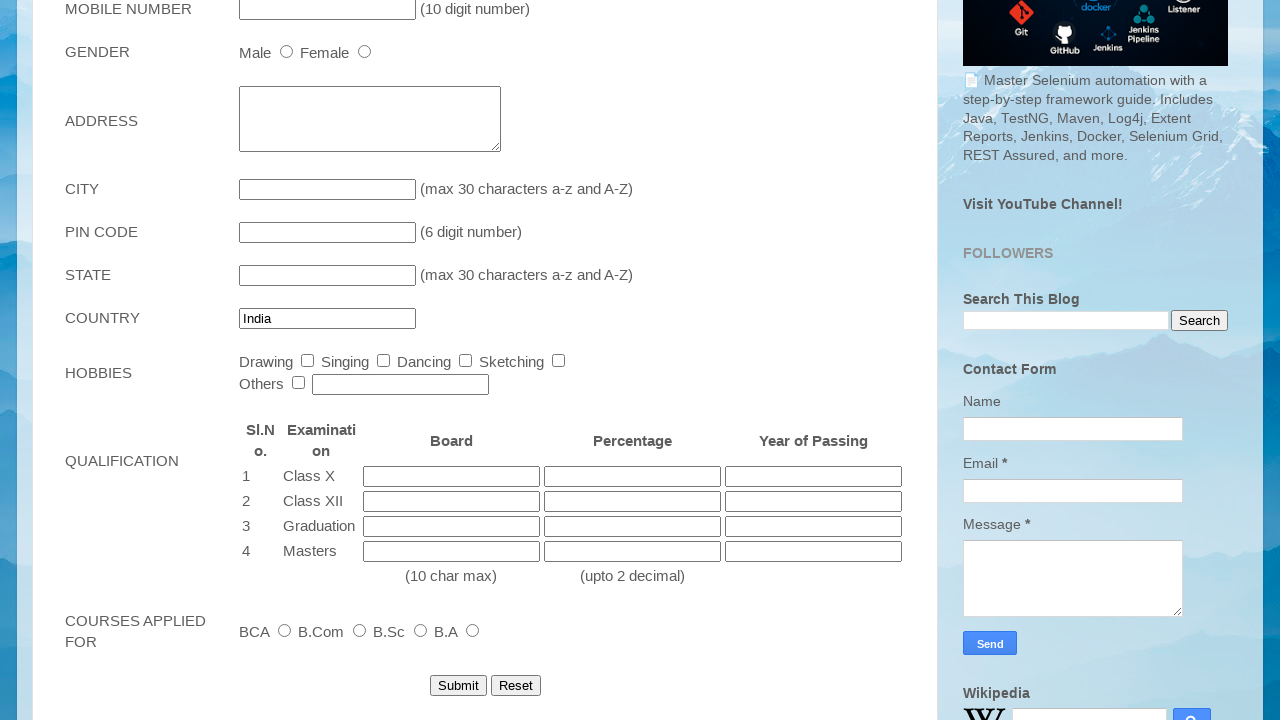

Clicked Dancing checkbox to select it at (466, 361) on input[value='Dancing']
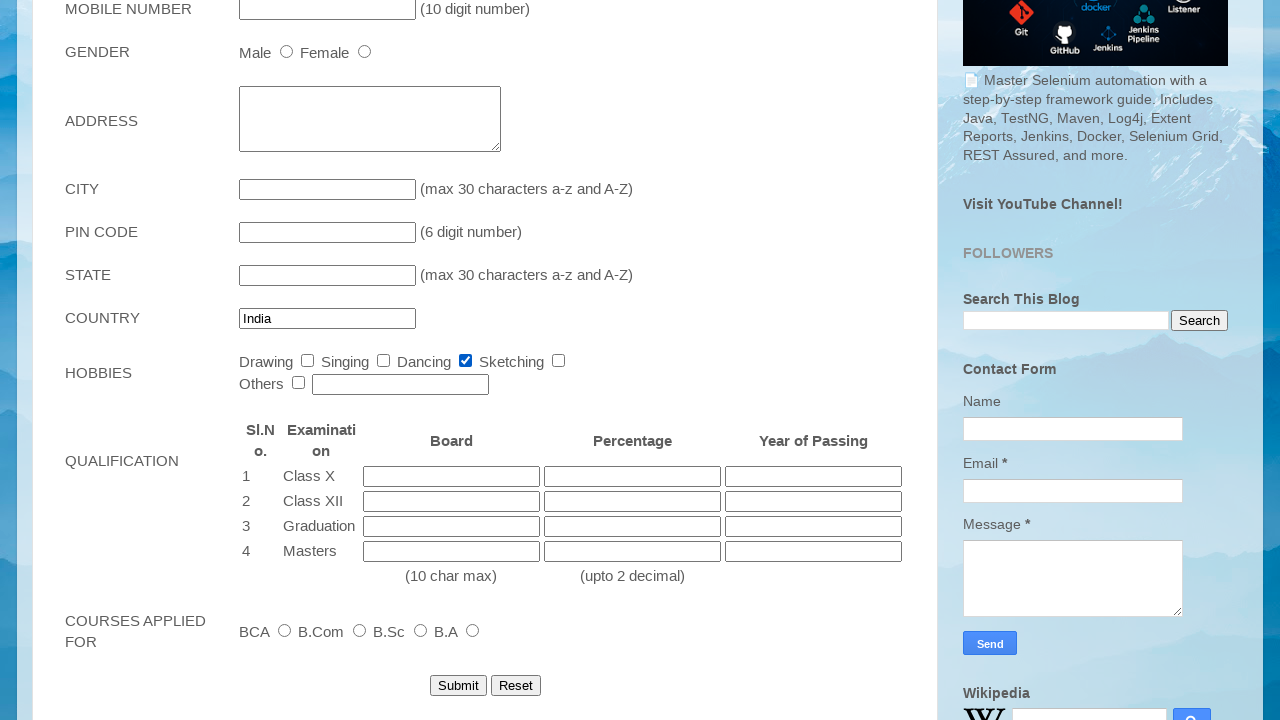

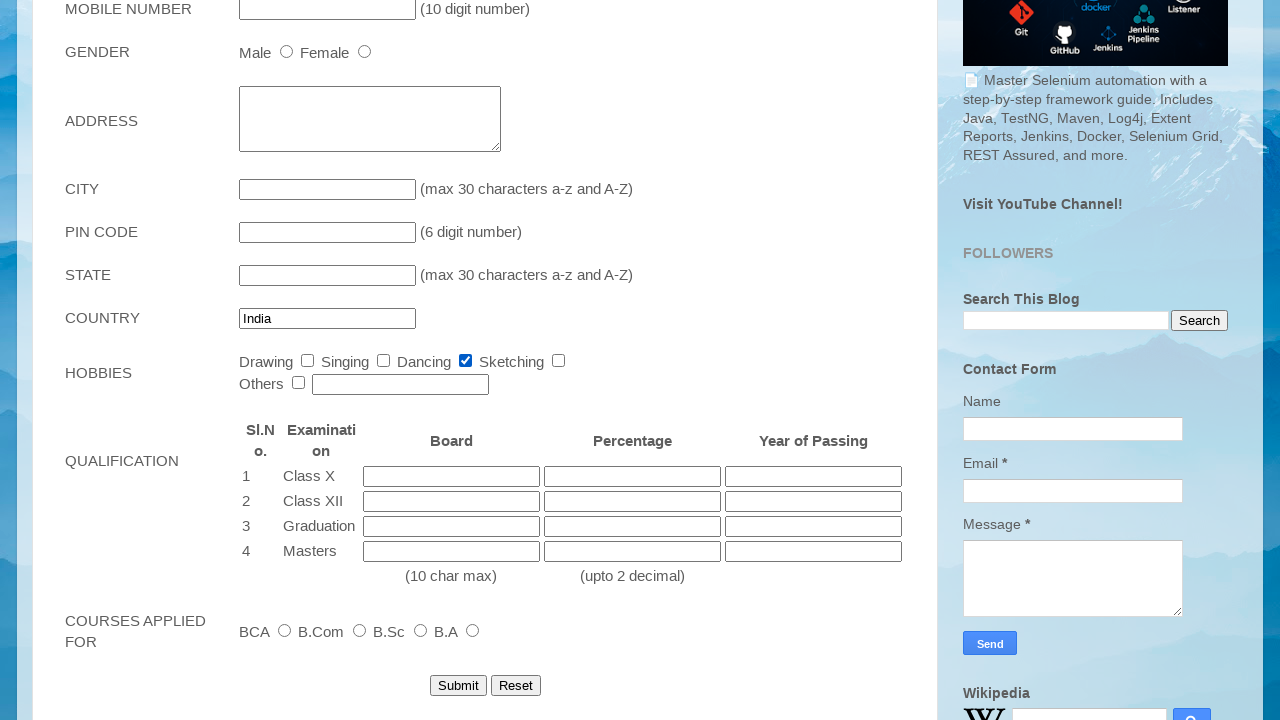